Tests that the username field is visible with expected class and fills it with a name

Starting URL: https://demoqa.com/text-box

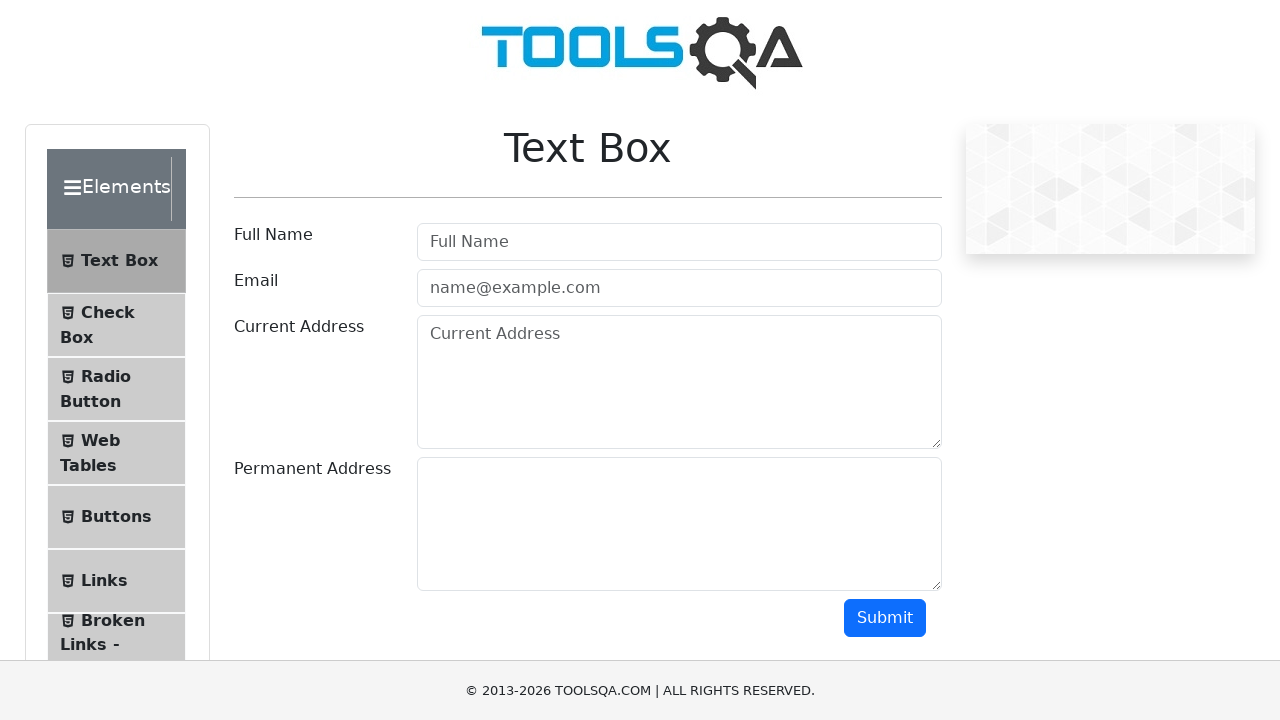

Username field (#userName) became visible
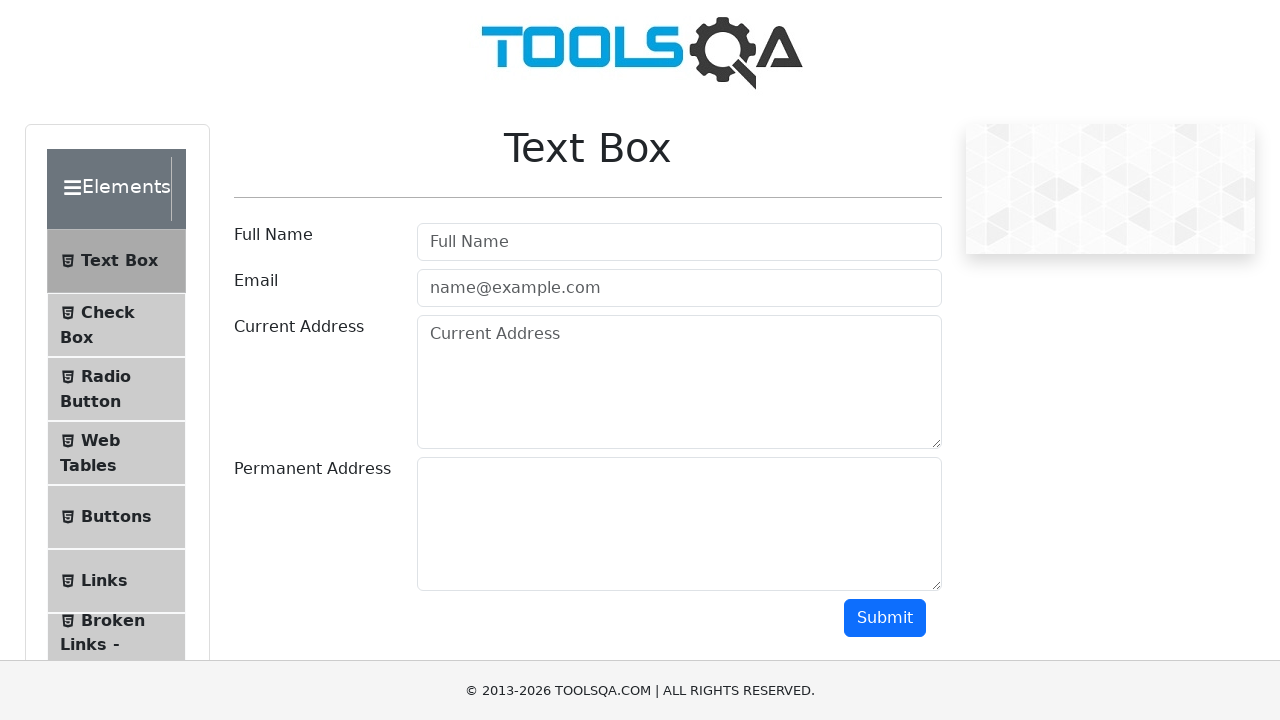

Filled username field with 'Kimberly' on #userName
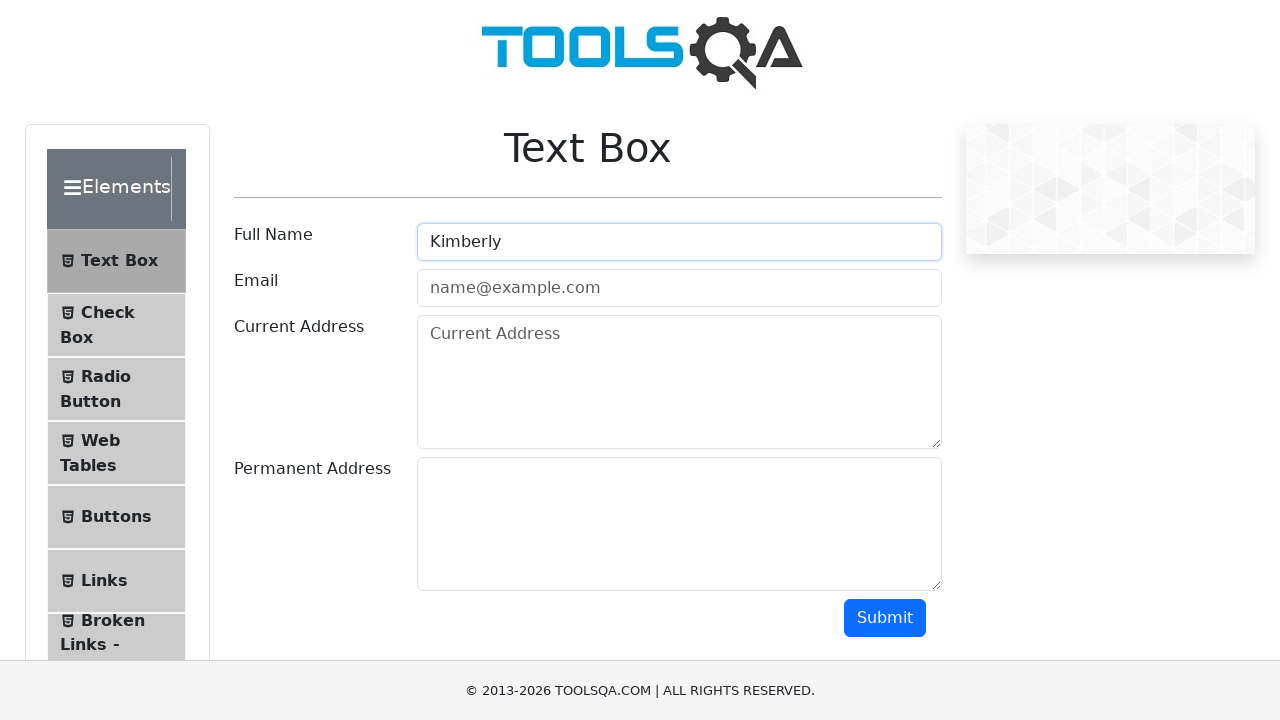

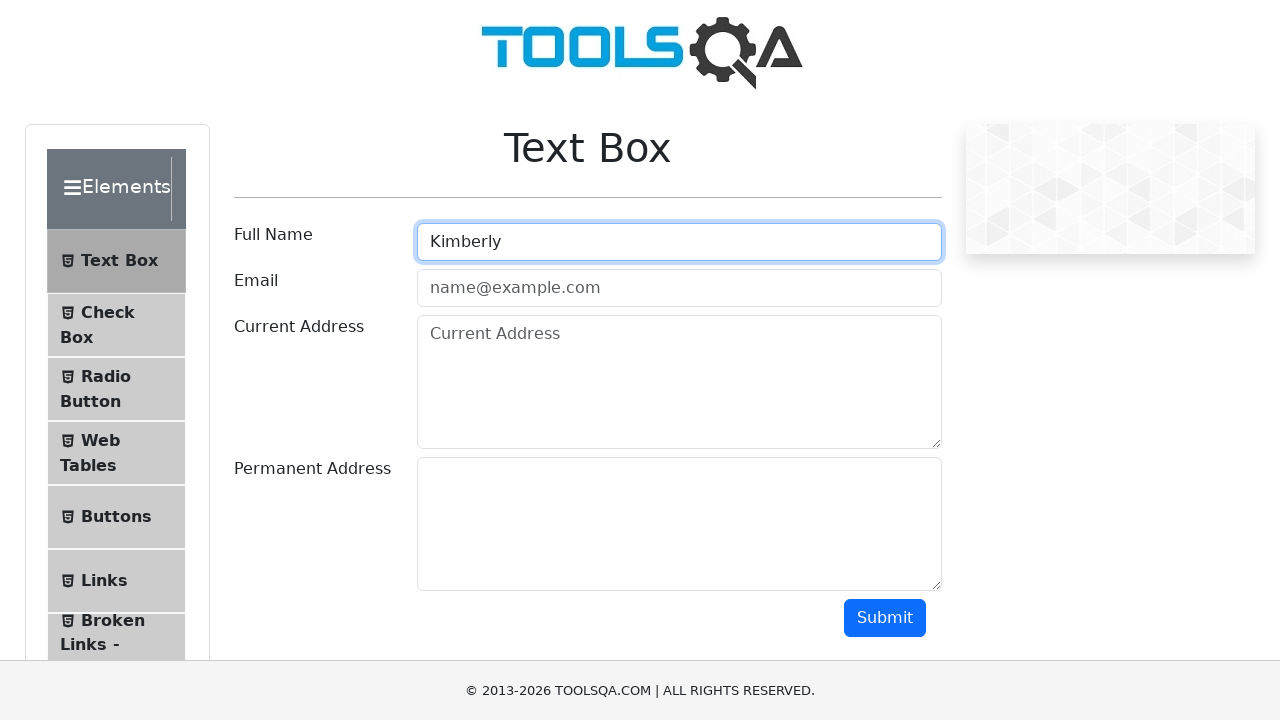